Simply navigates to the login practice page without performing any actions

Starting URL: https://rahulshettyacademy.com/loginpagePractise

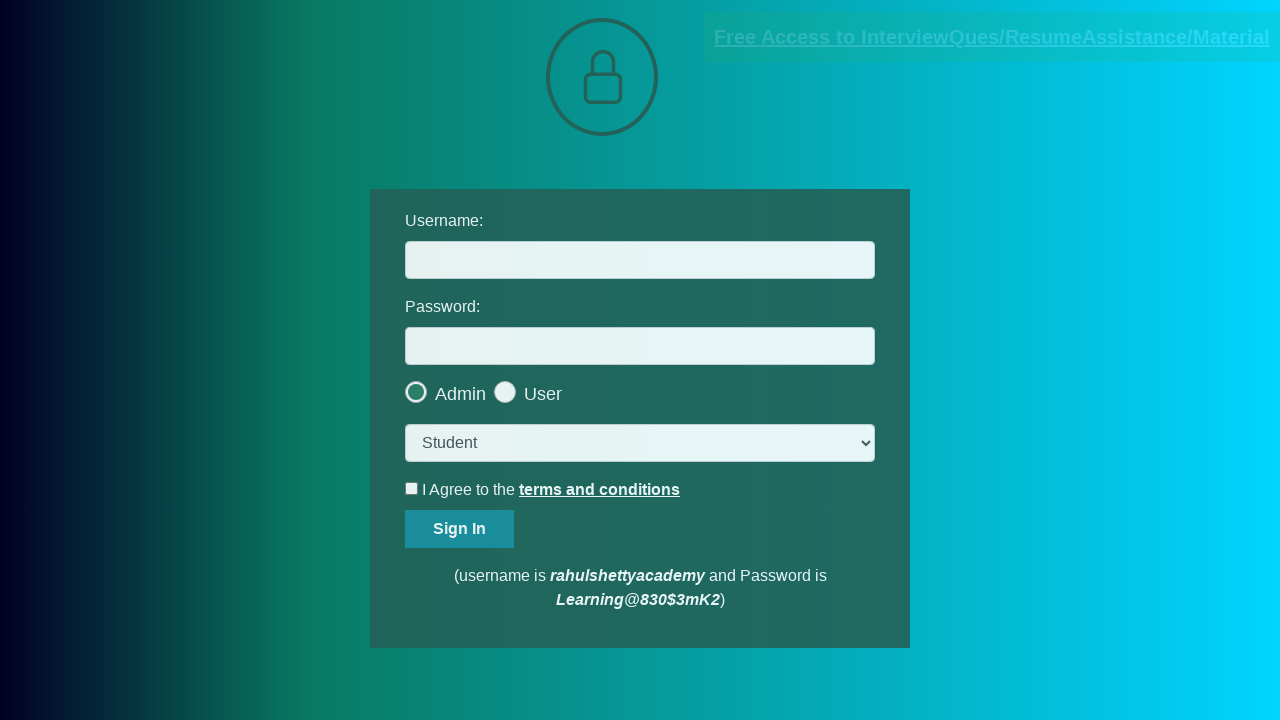

Login practice page loaded successfully at https://rahulshettyacademy.com/loginpagePractise
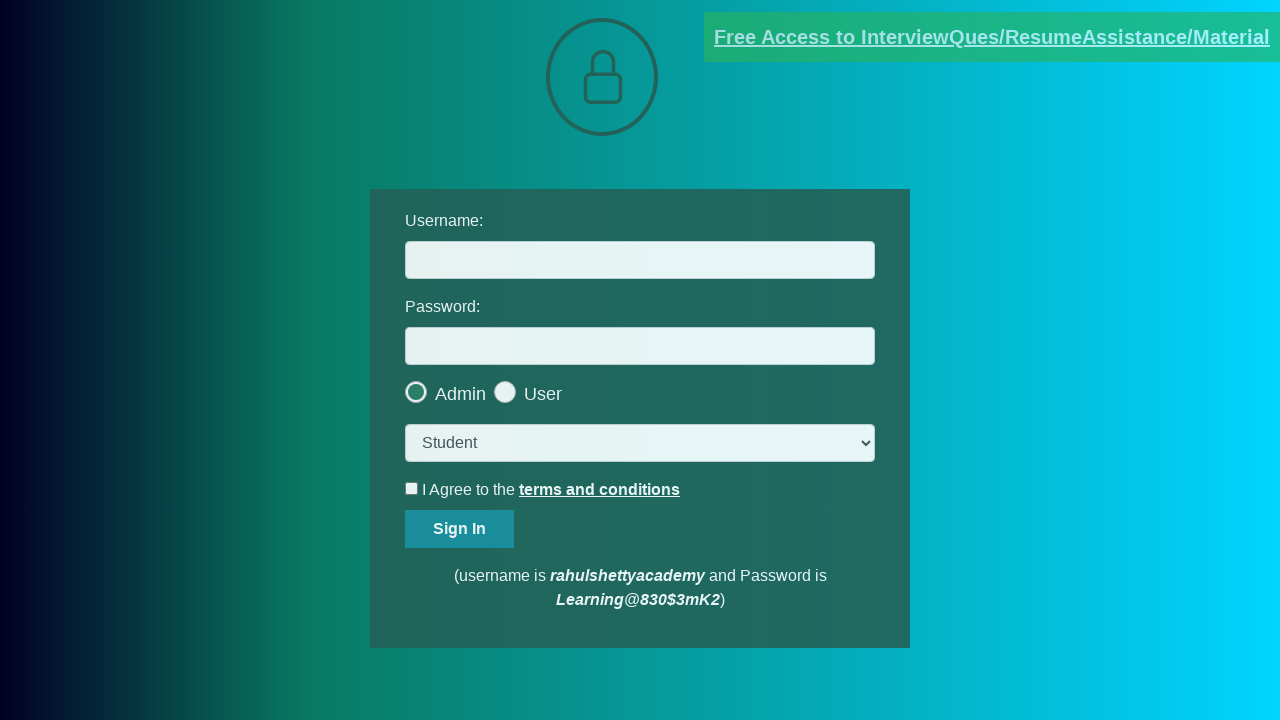

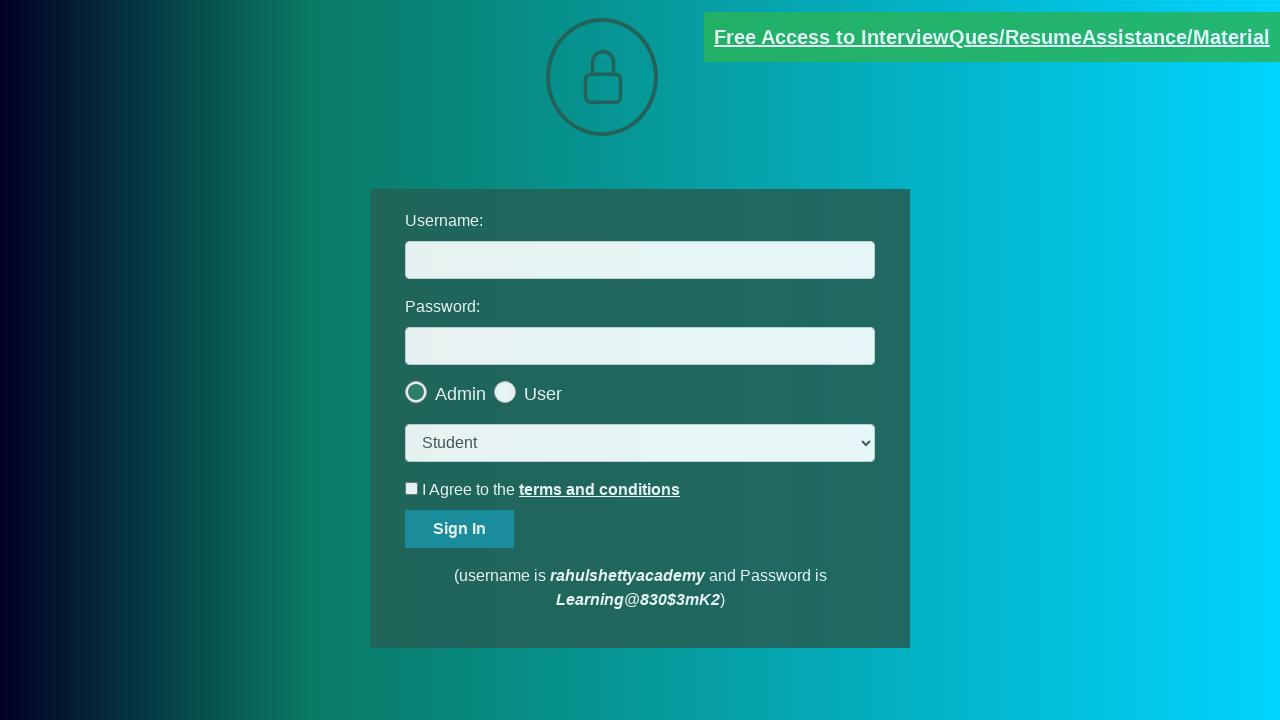